Tests dropdown interaction by scrolling to a country dropdown element and selecting options from it

Starting URL: https://testautomationpractice.blogspot.com/

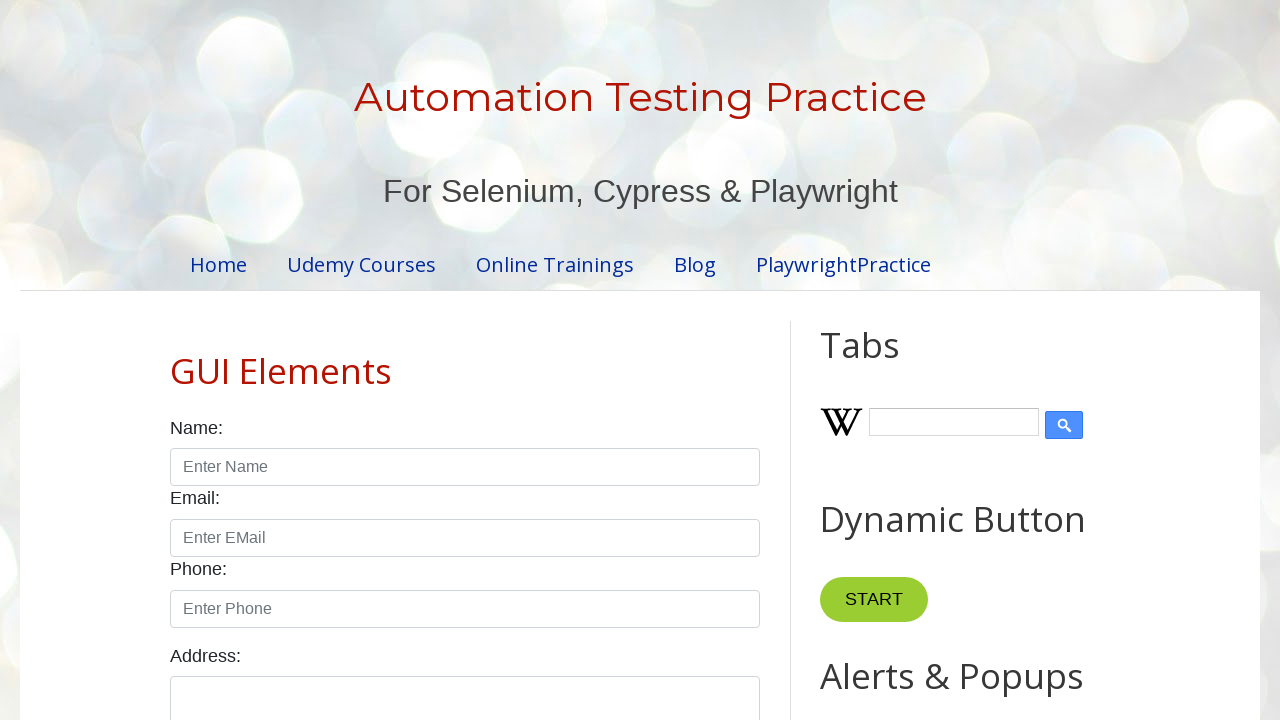

Scrolled country dropdown label into view
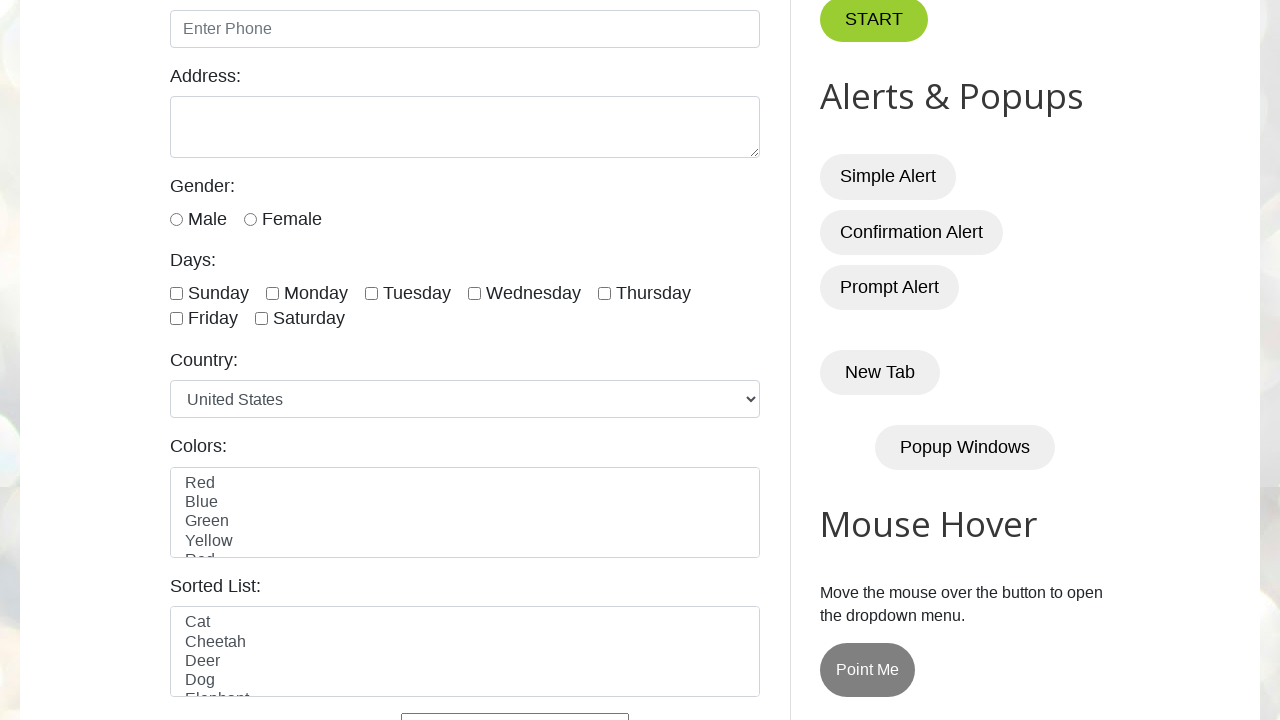

Located country dropdown element
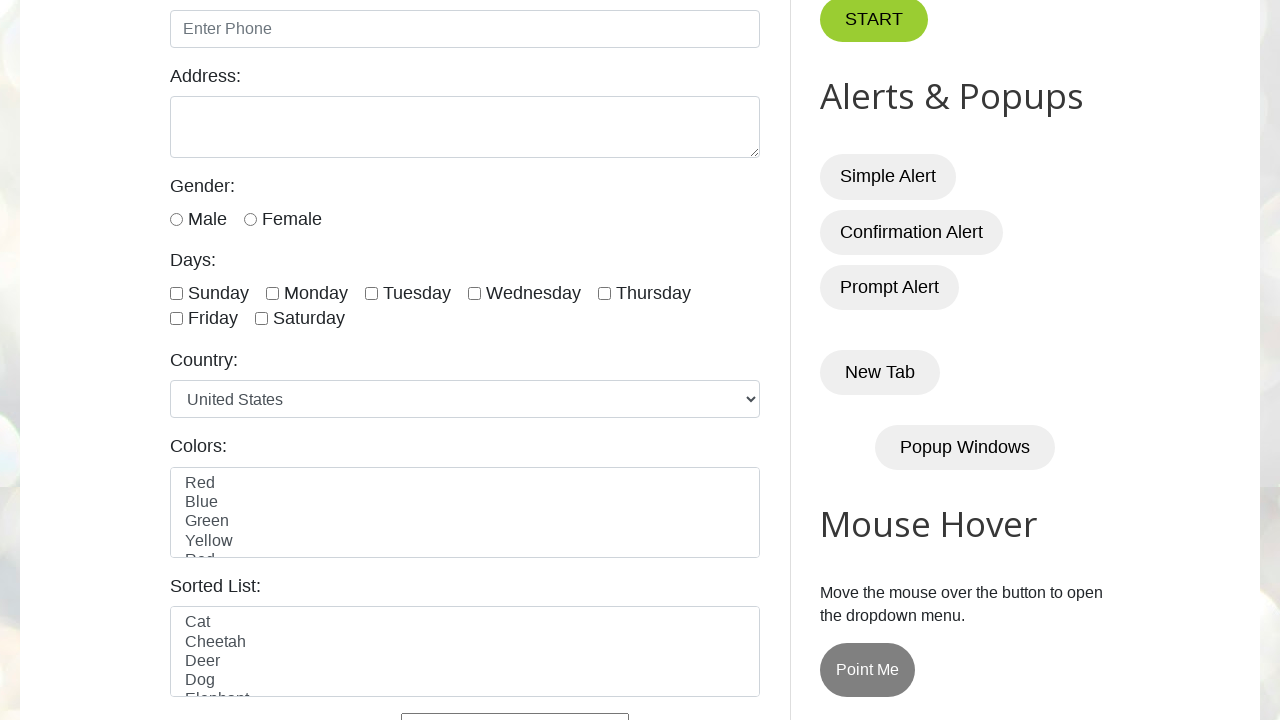

Retrieved all available options from country dropdown
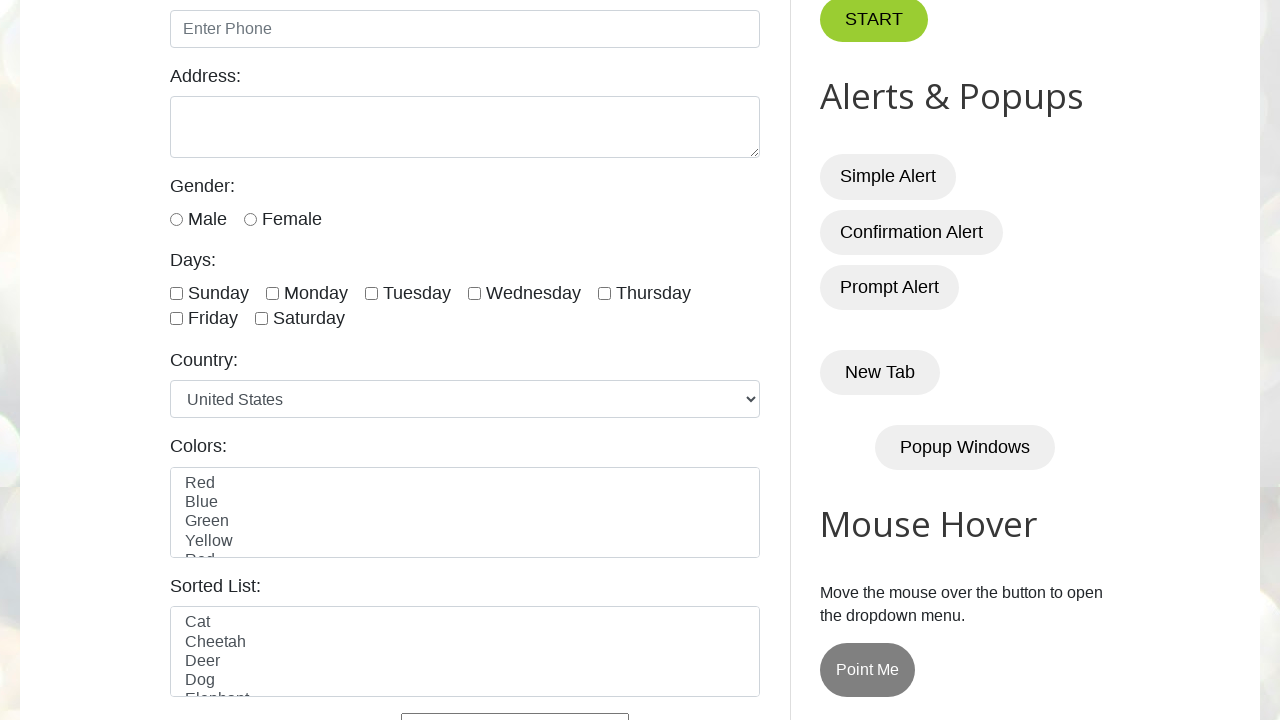

Selected 'India' from country dropdown on #country
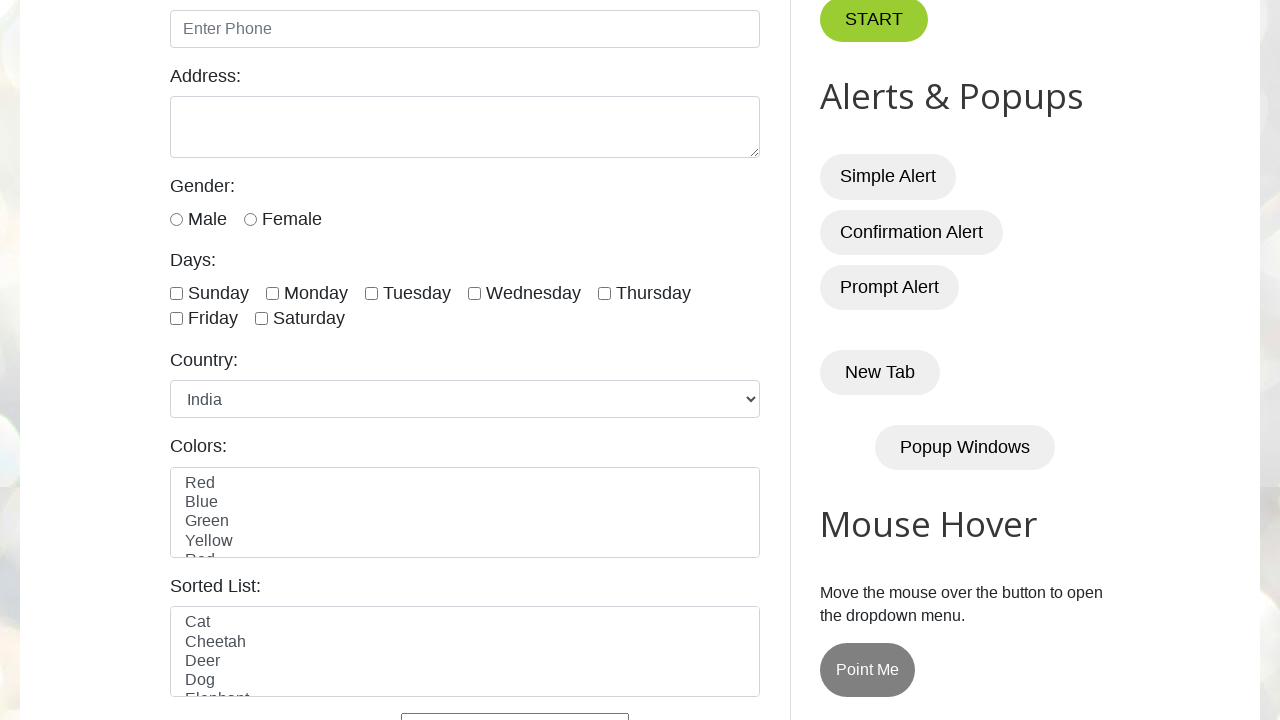

Waited 500ms after selecting India
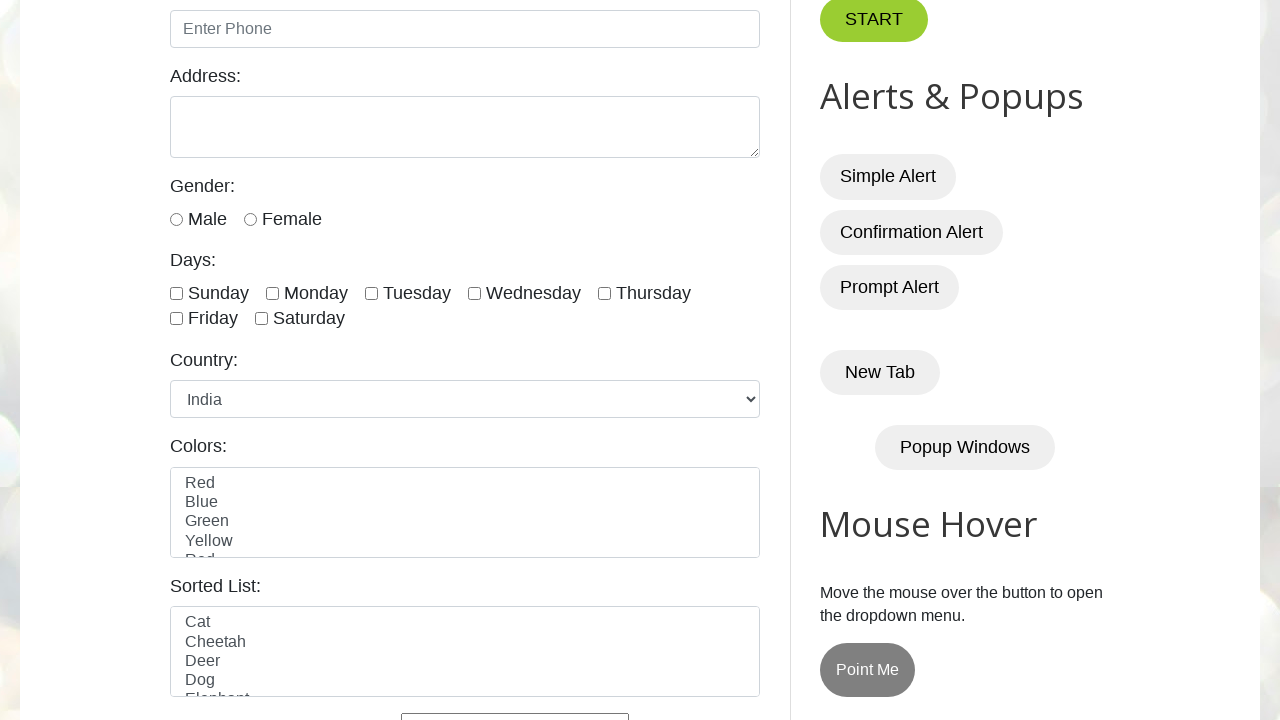

Selected 'United States' from country dropdown on #country
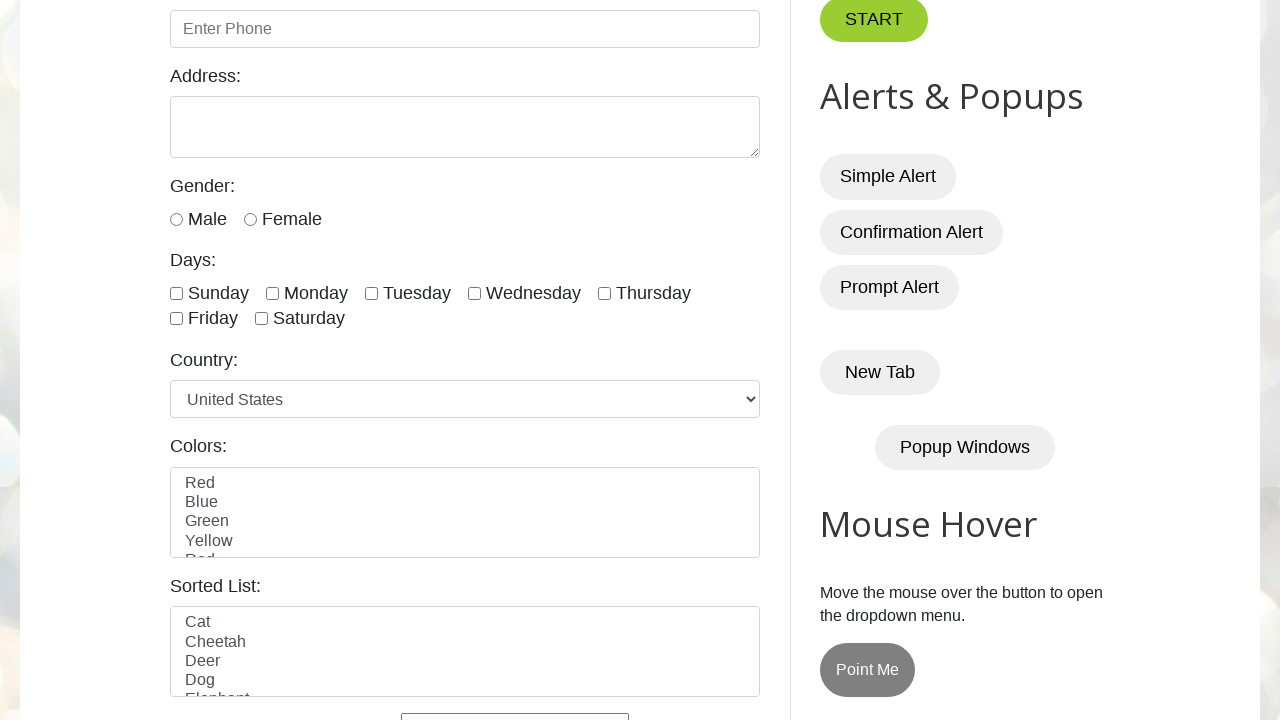

Waited 500ms after selecting United States
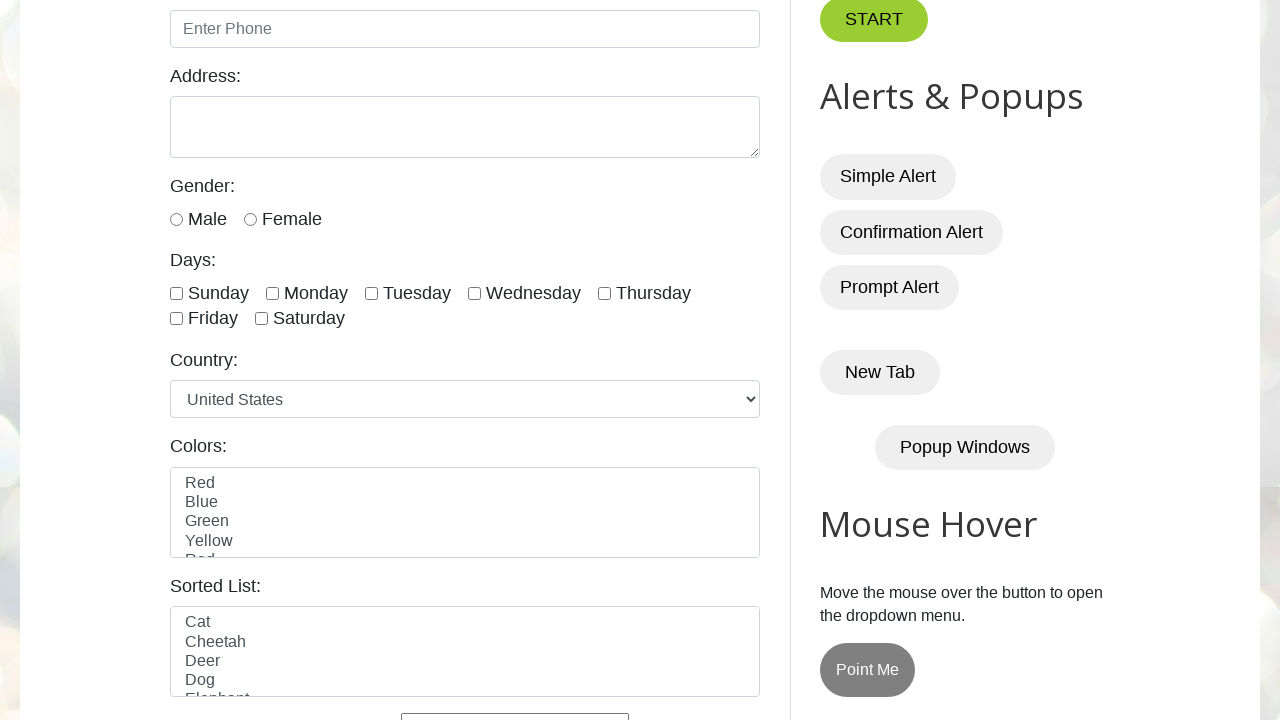

Selected 'Japan' from country dropdown on #country
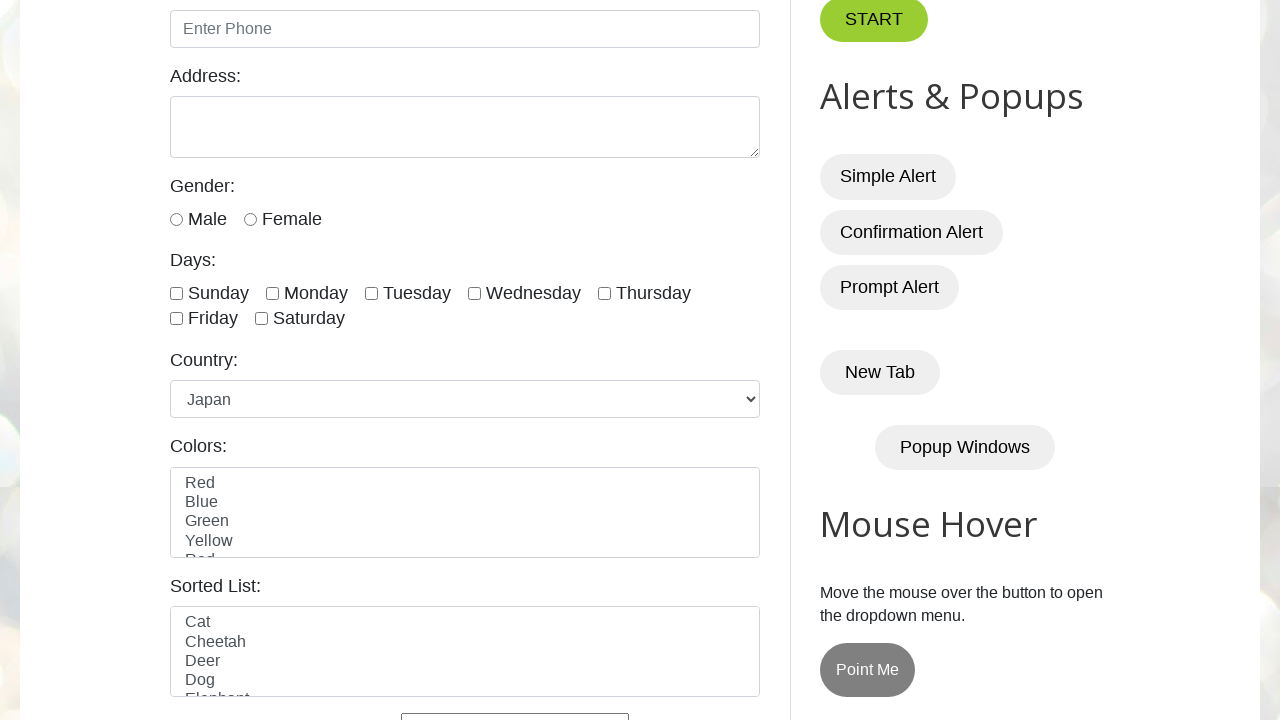

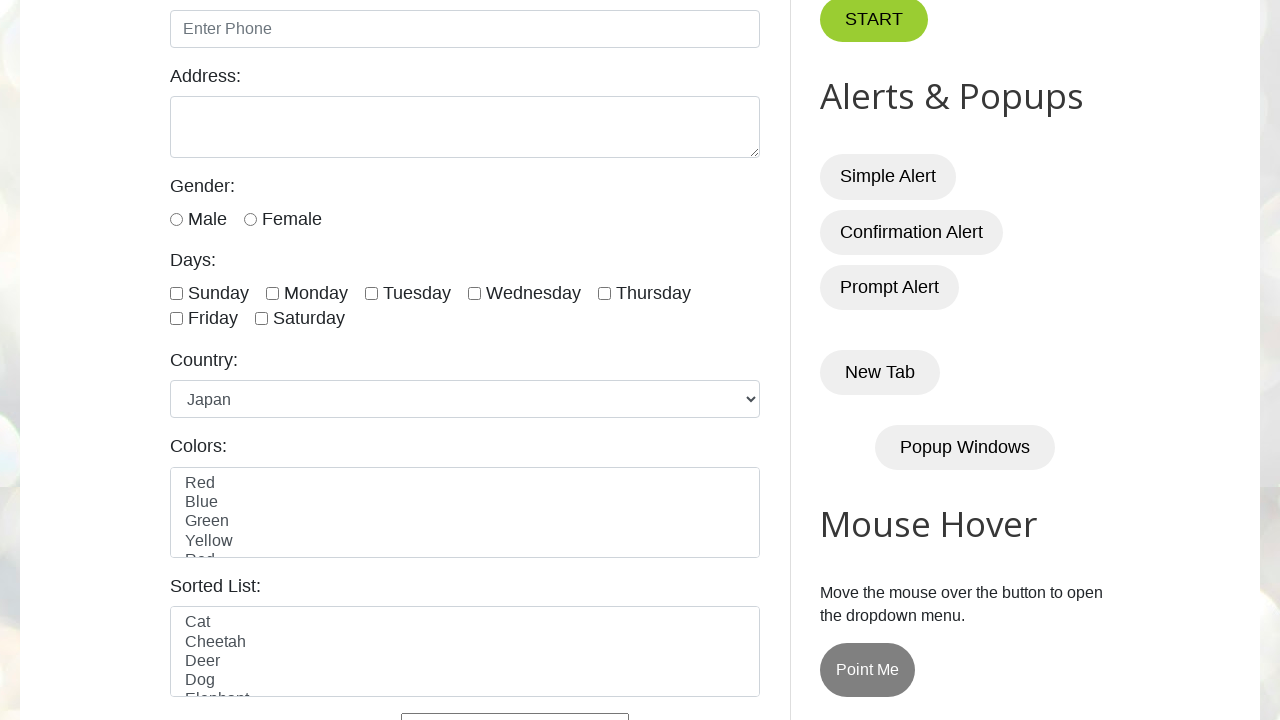